Navigates to Python.org homepage and verifies that event information is displayed in the events widget

Starting URL: https://www.python.org/

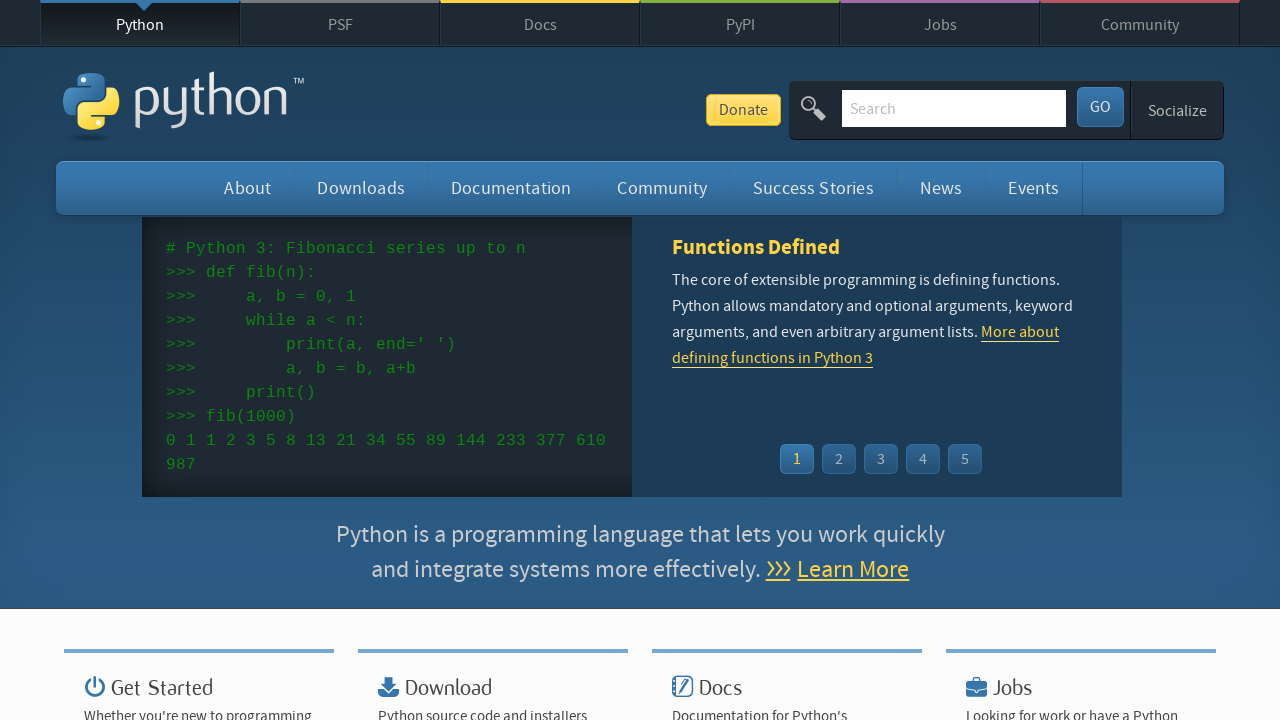

Navigated to Python.org homepage
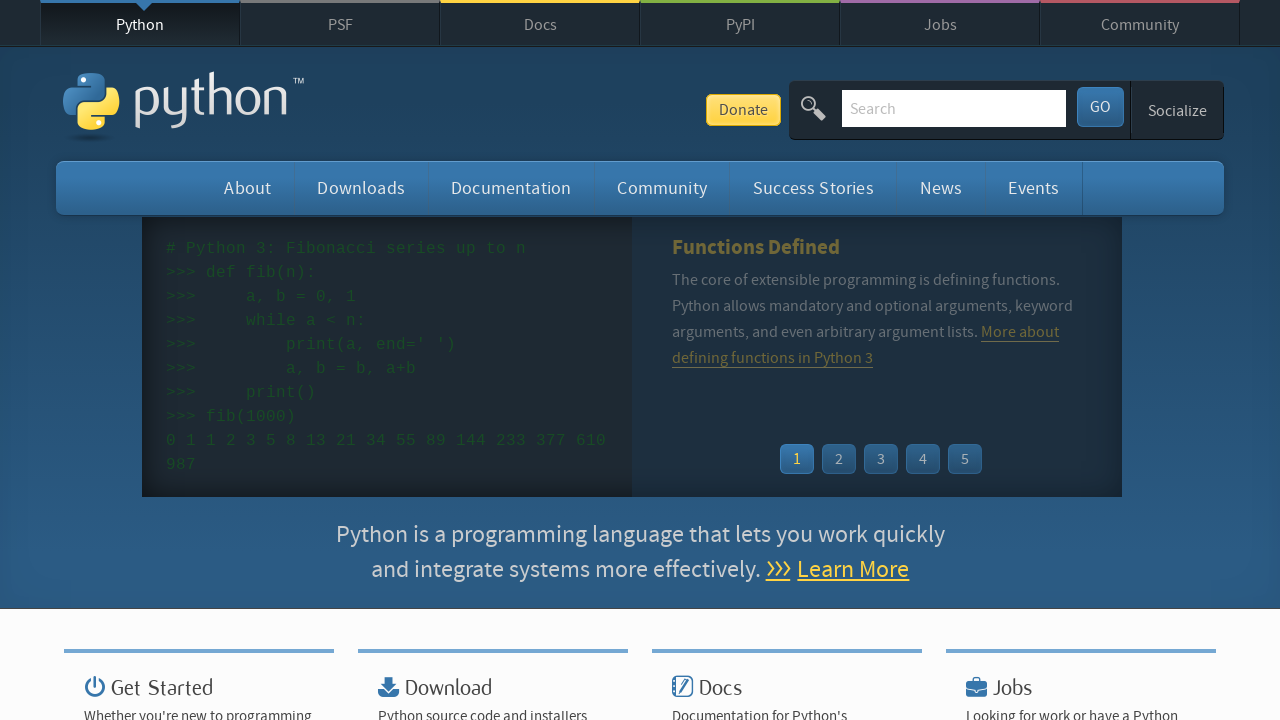

Event widget loaded
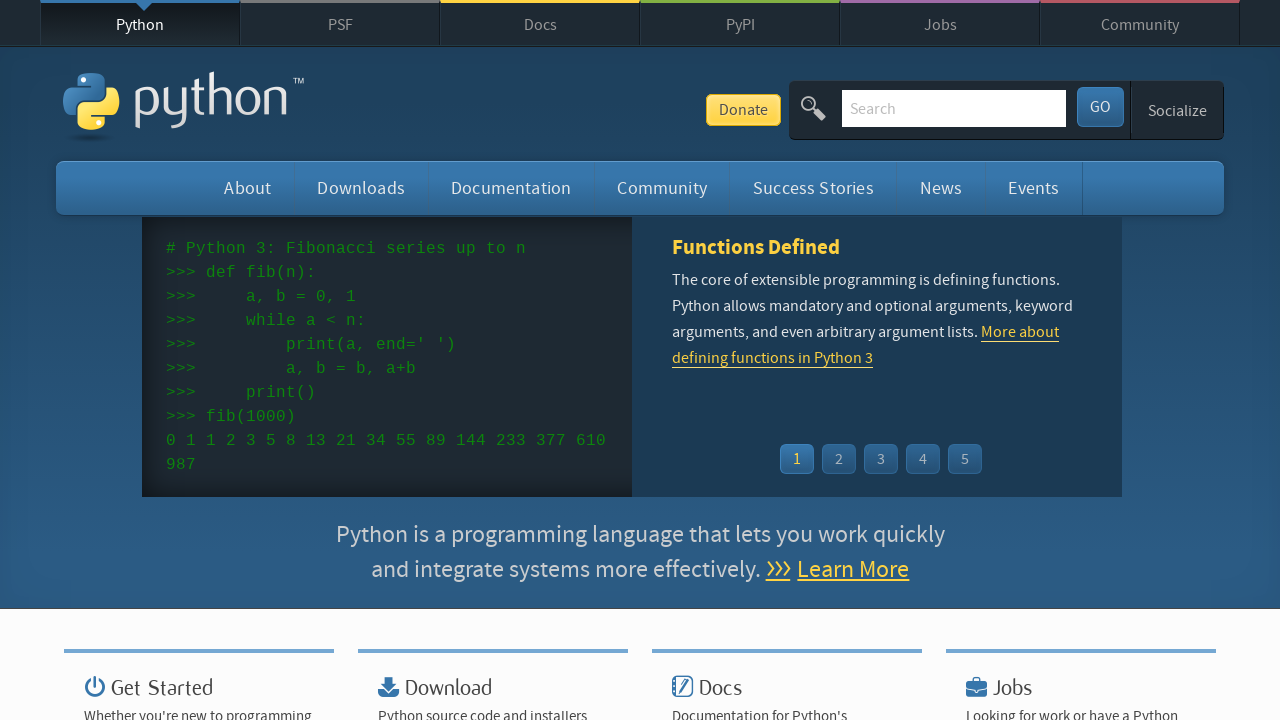

Event times verified to be present in widget
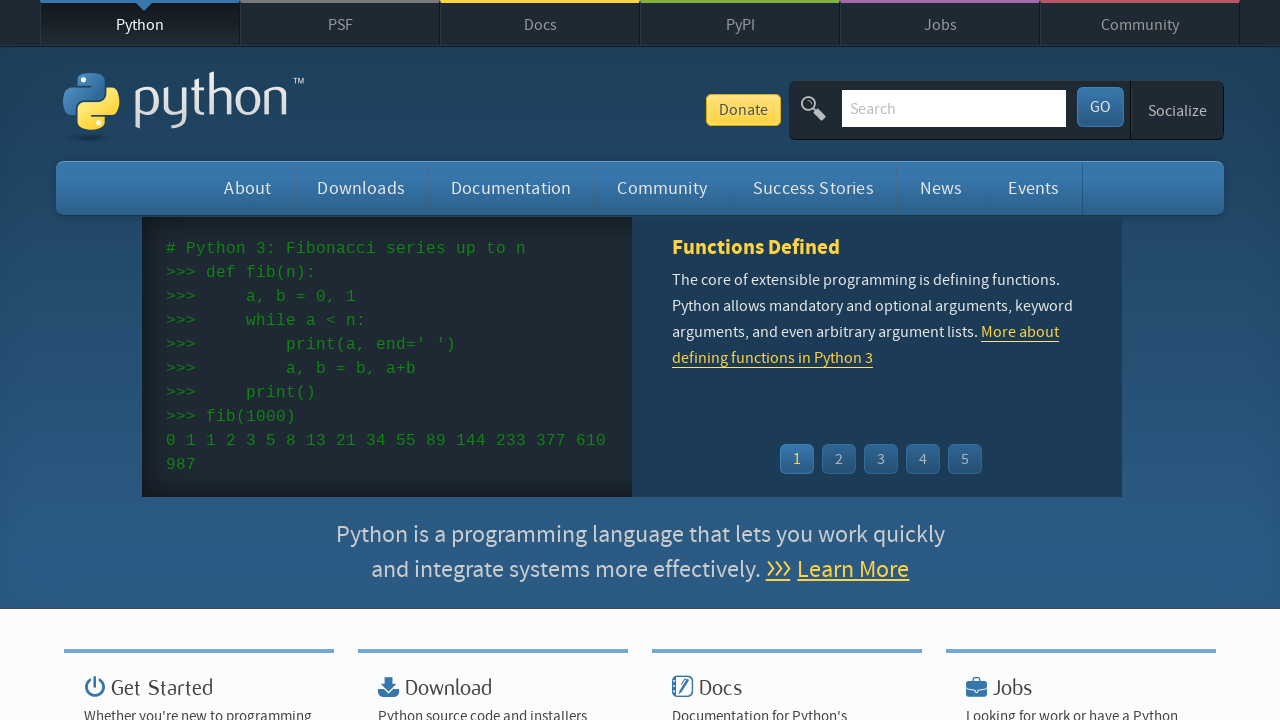

Event links verified to be present in widget
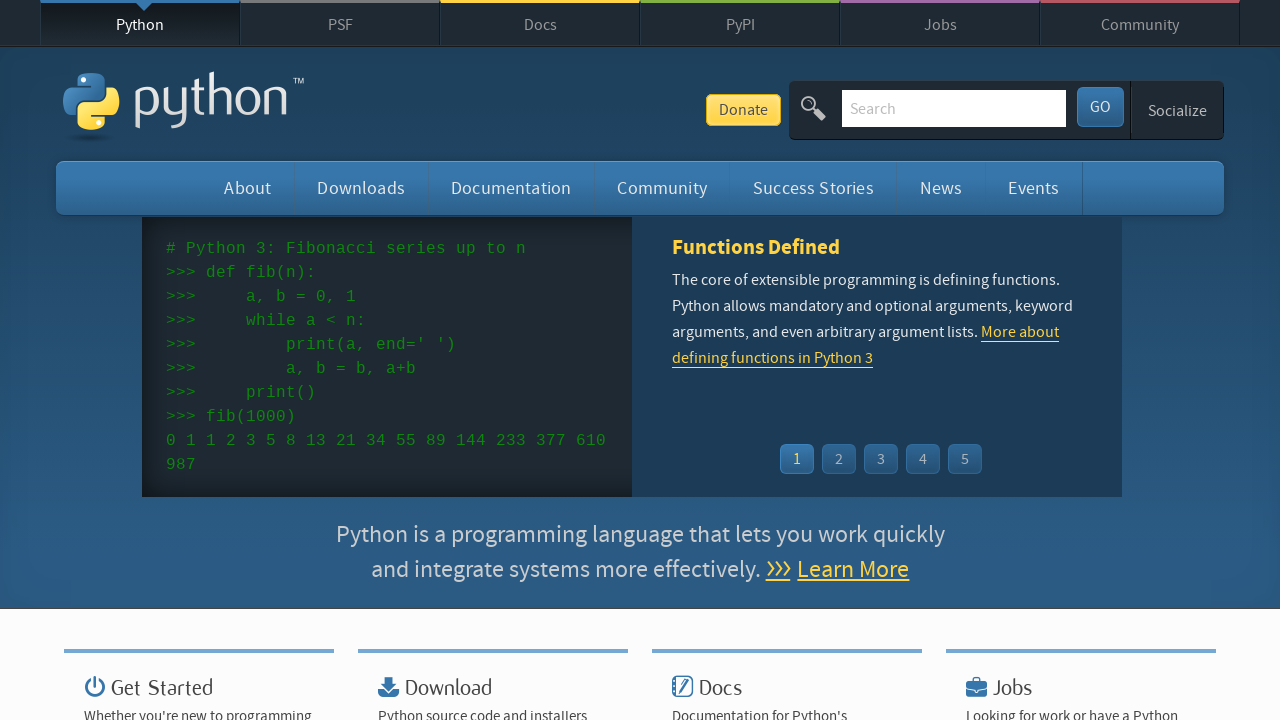

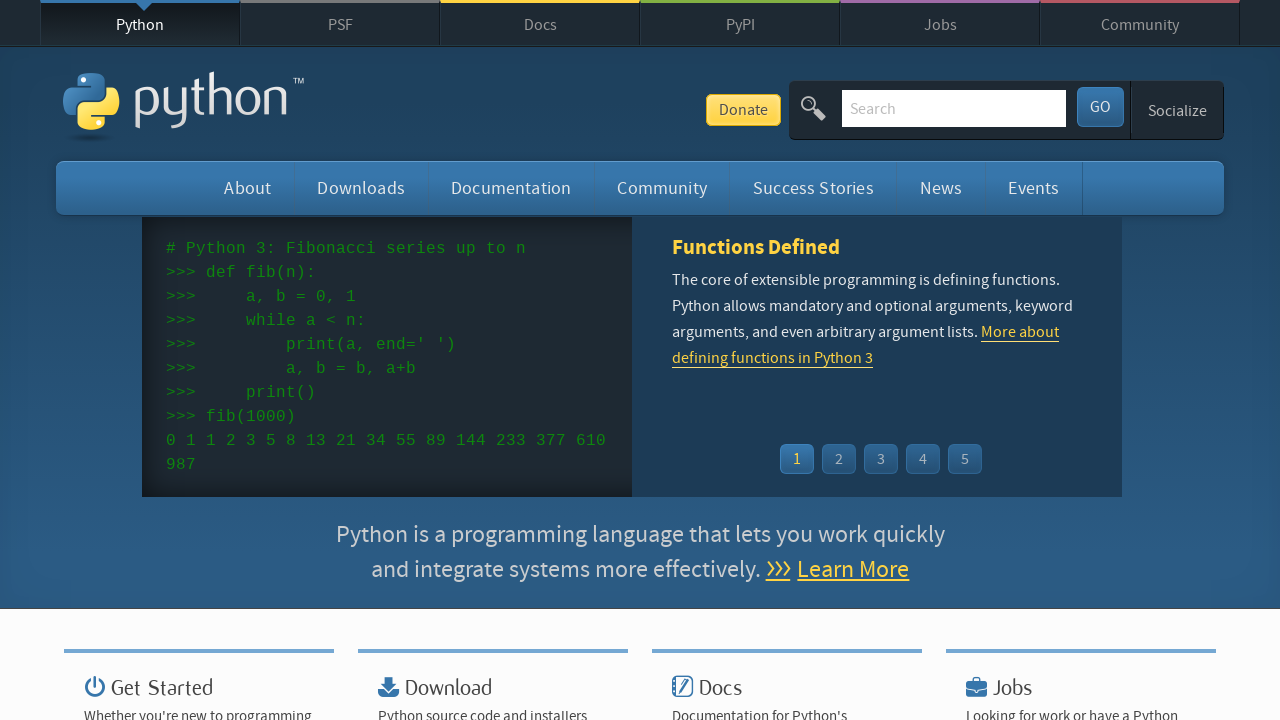